Tests JavaScript alert and confirm dialog handling by clicking alert and confirm buttons

Starting URL: https://rahulshettyacademy.com/AutomationPractice/#/

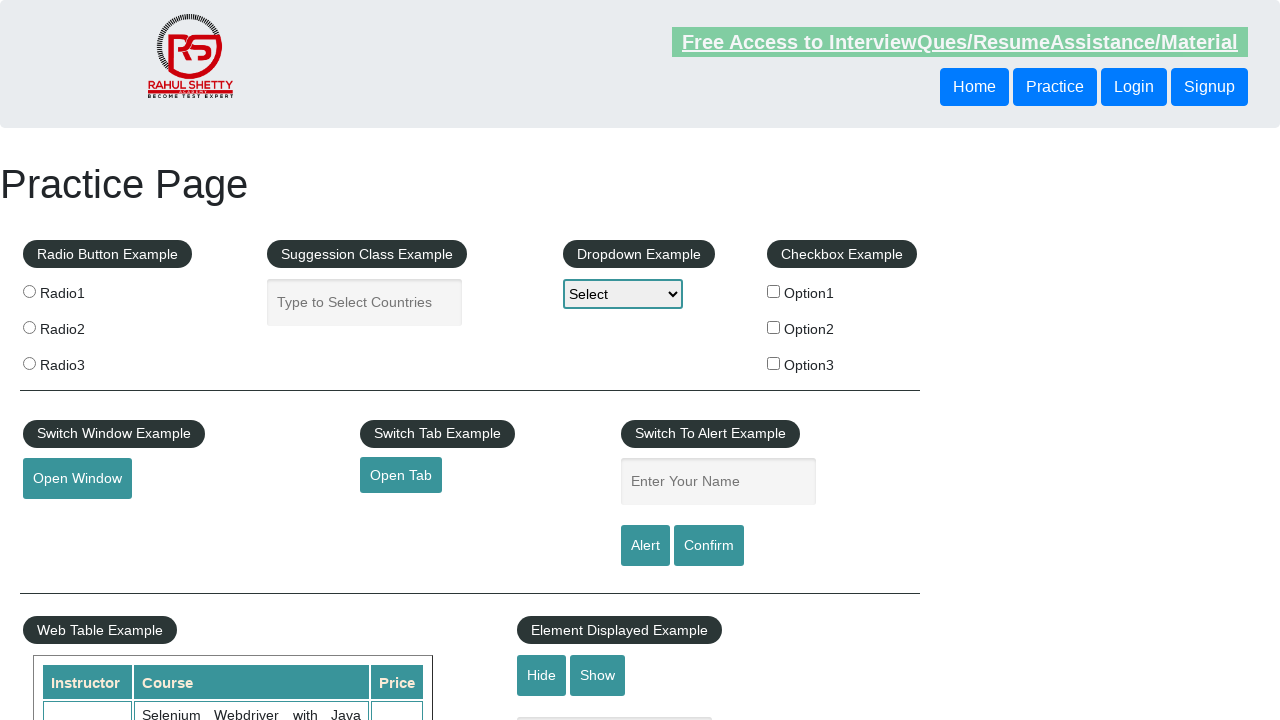

Set up dialog handler to accept all dialogs
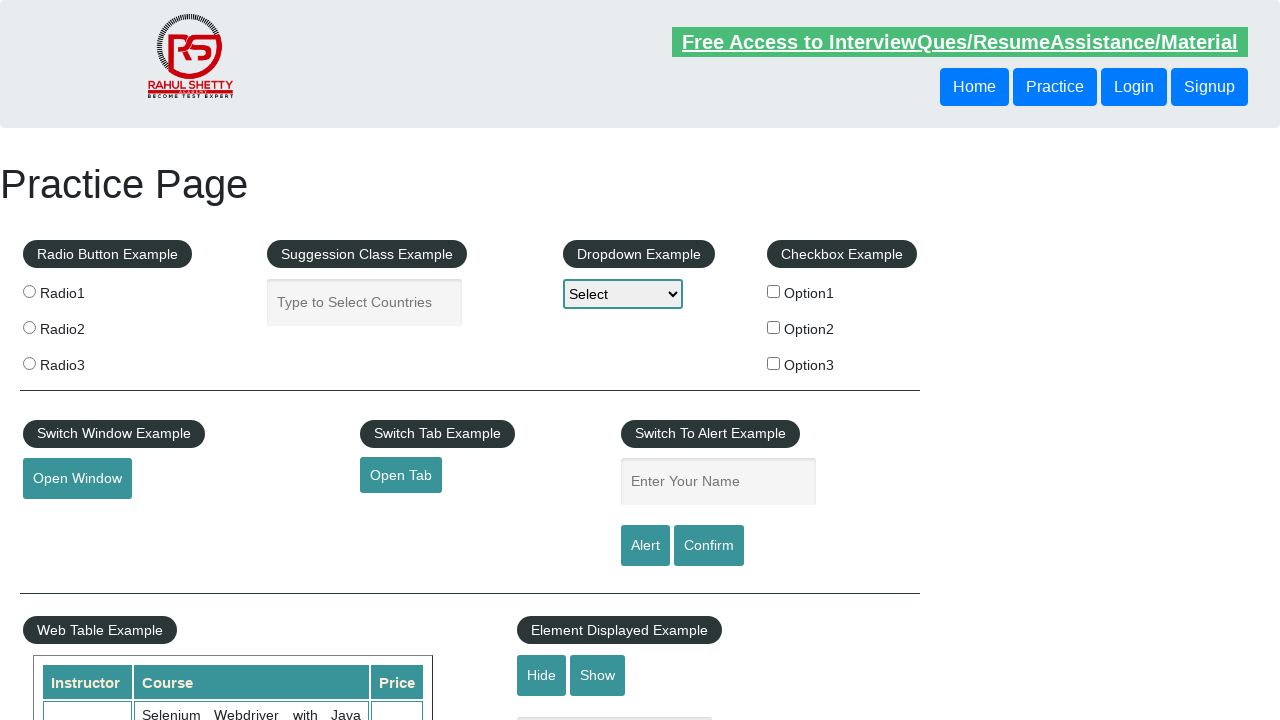

Clicked alert button to trigger JavaScript alert dialog at (645, 546) on #alertbtn
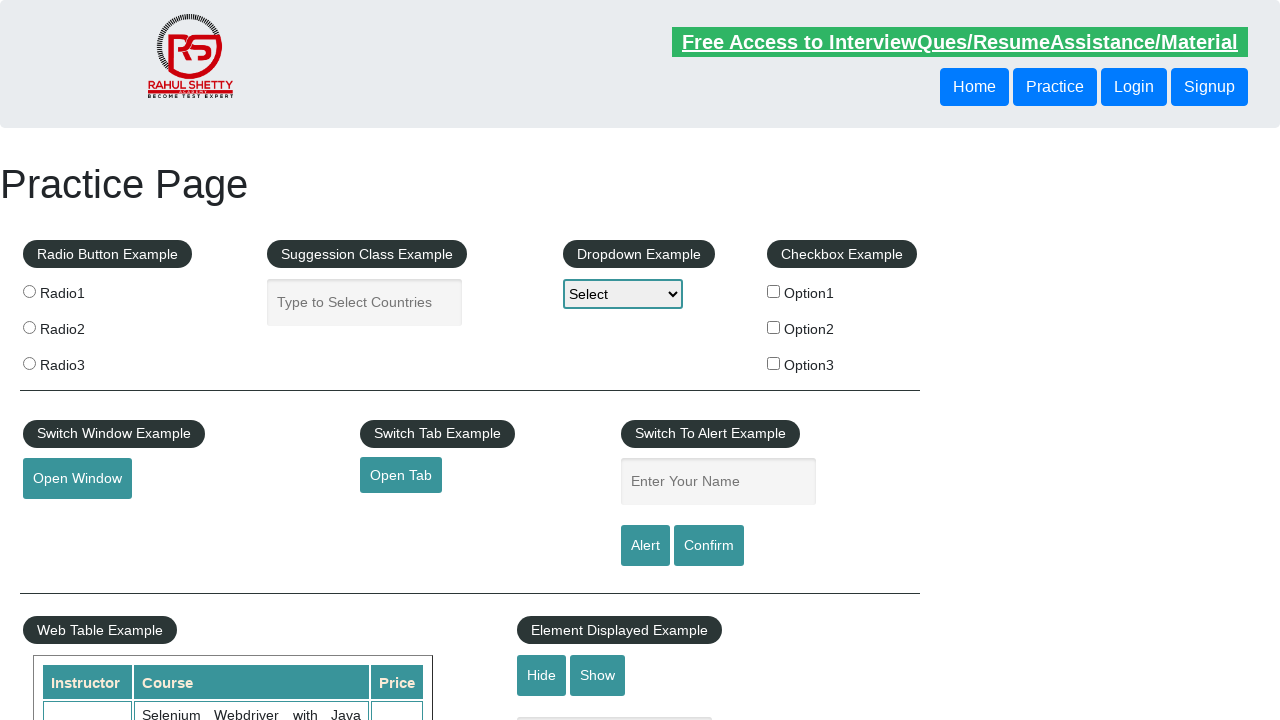

Clicked confirm button to trigger confirm dialog at (709, 546) on input[id="confirmbtn"]
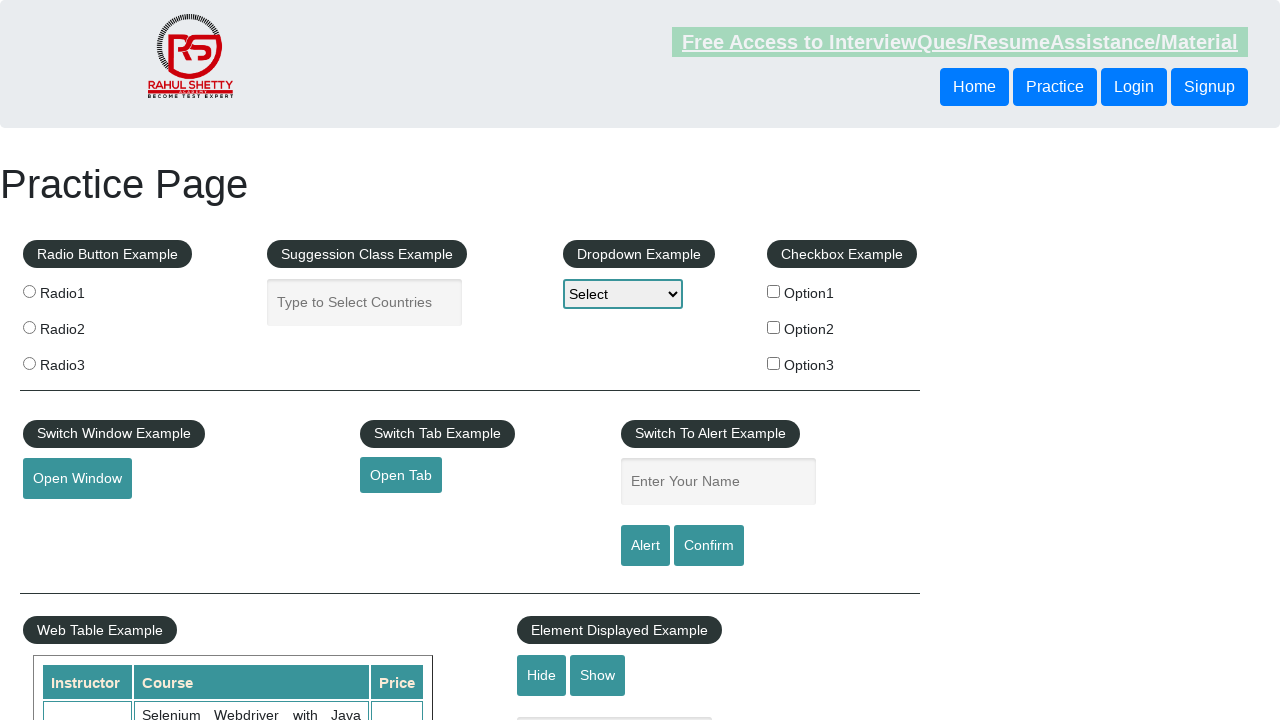

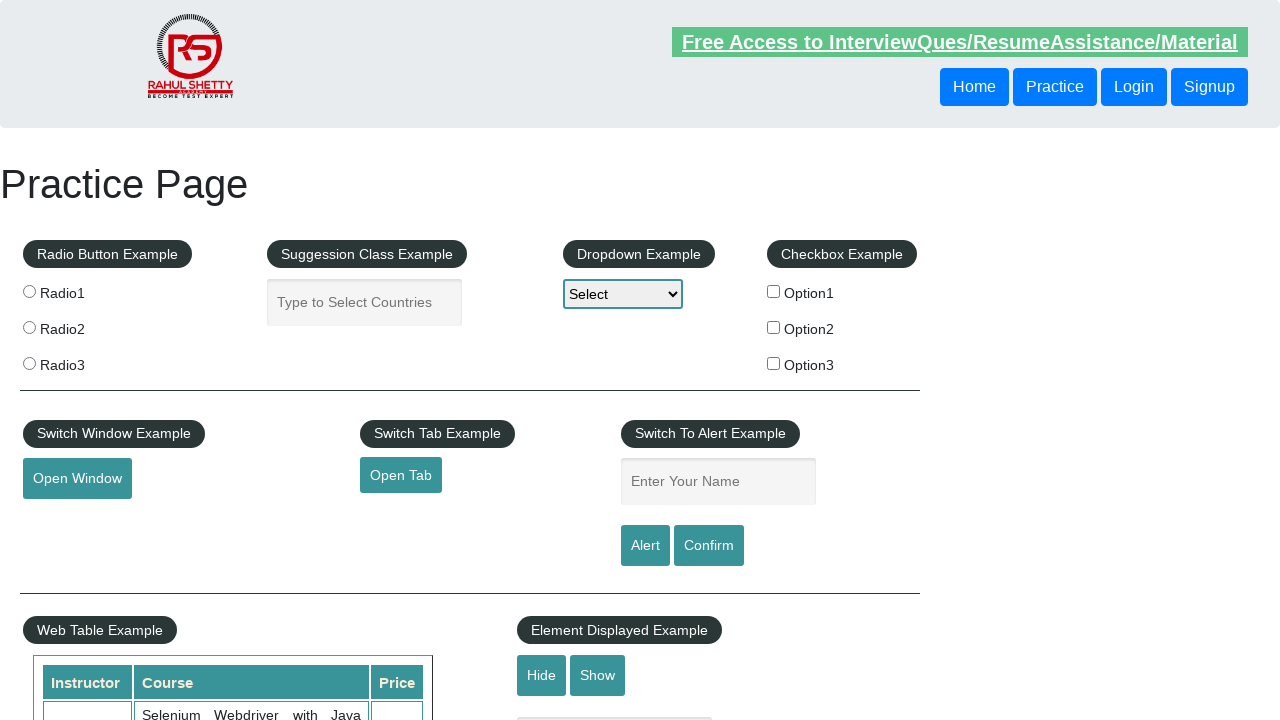